Navigates to the homepage and clicks on Samsung Galaxy S6 product link

Starting URL: https://www.demoblaze.com/

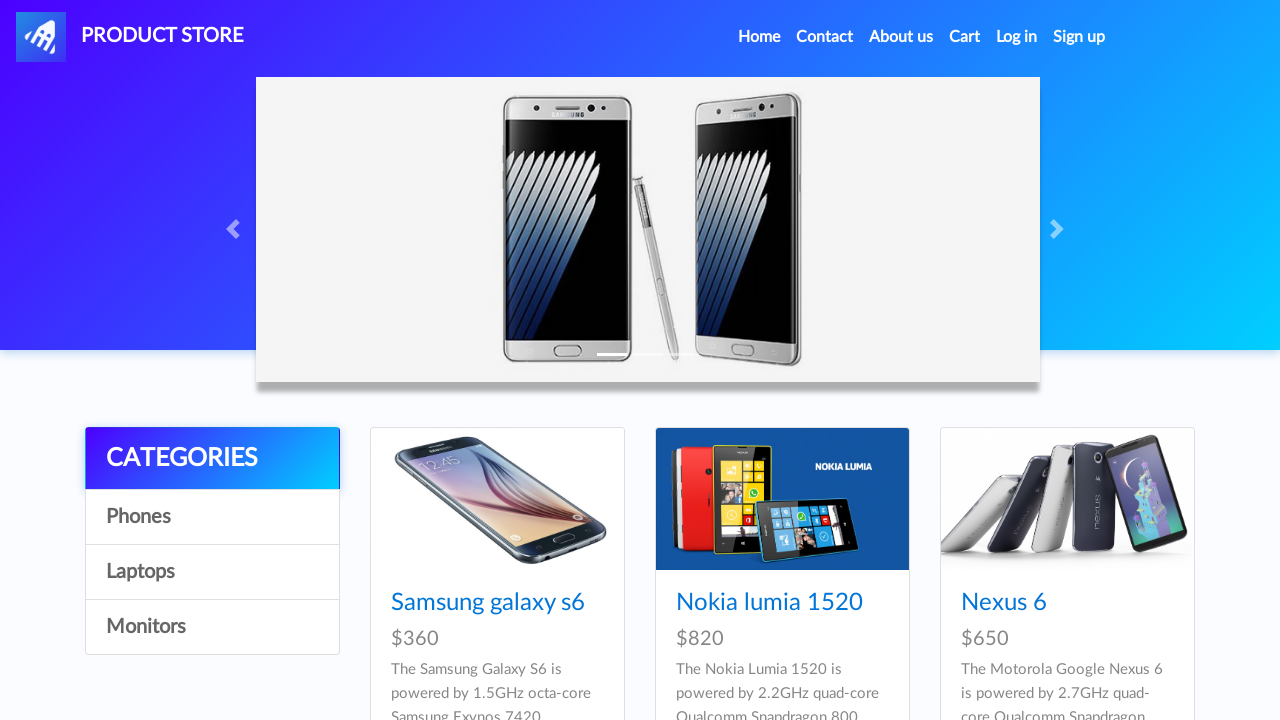

Navigated to DemoBlaze homepage
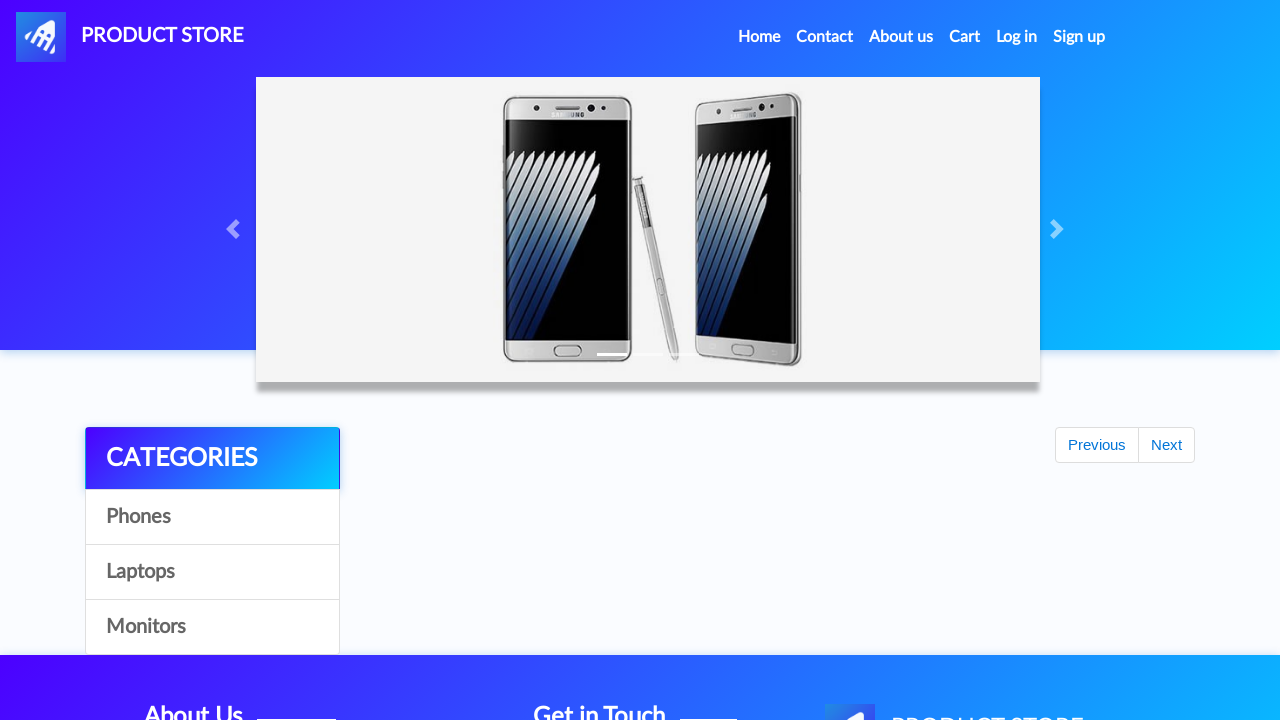

Clicked on Samsung Galaxy S6 product link at (497, 499) on xpath=//a[@href='prod.html?idp_=1']
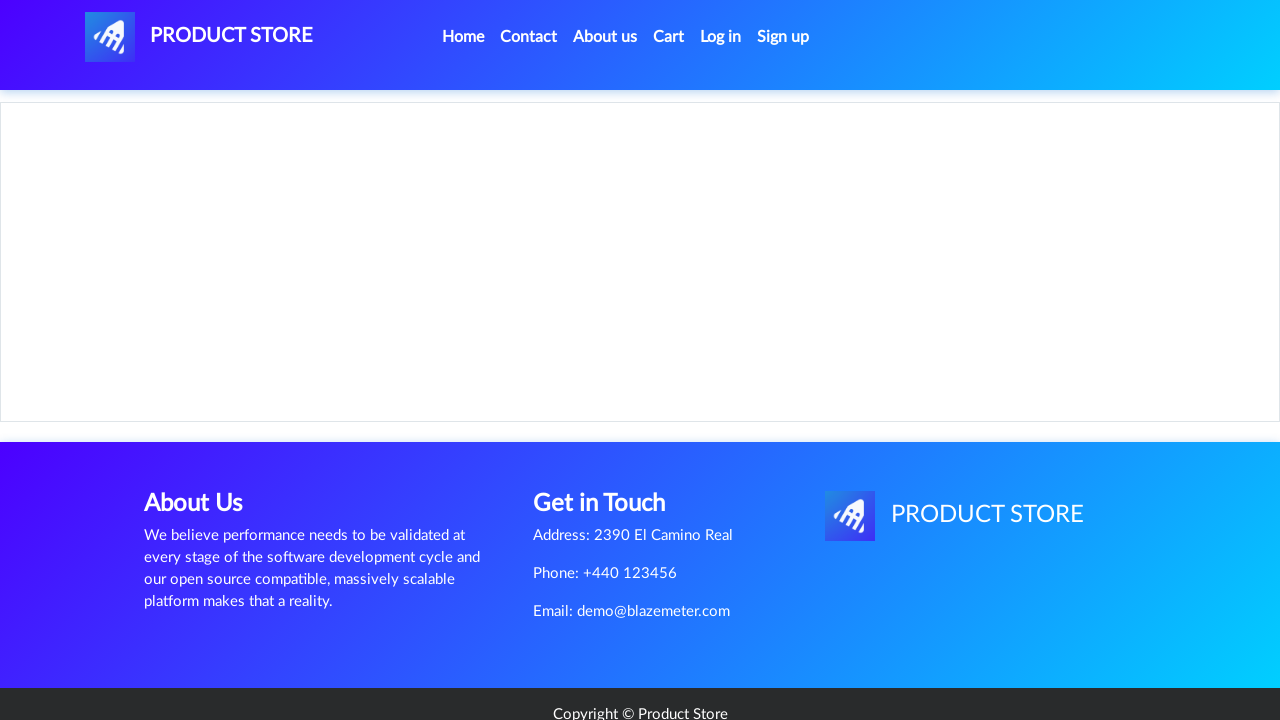

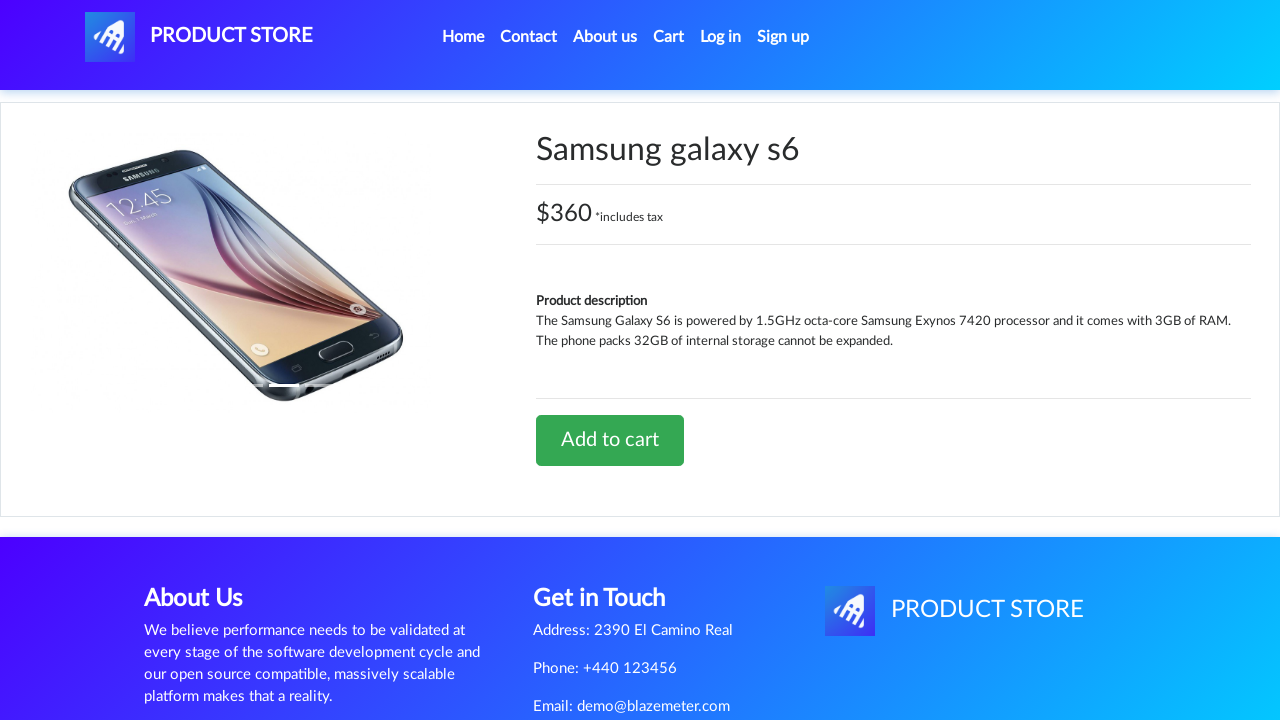